Tests auto-suggestive dropdown functionality by typing partial text and selecting "United States" from the dropdown suggestions using keyboard navigation

Starting URL: http://www.qaclickacademy.com/practice.php

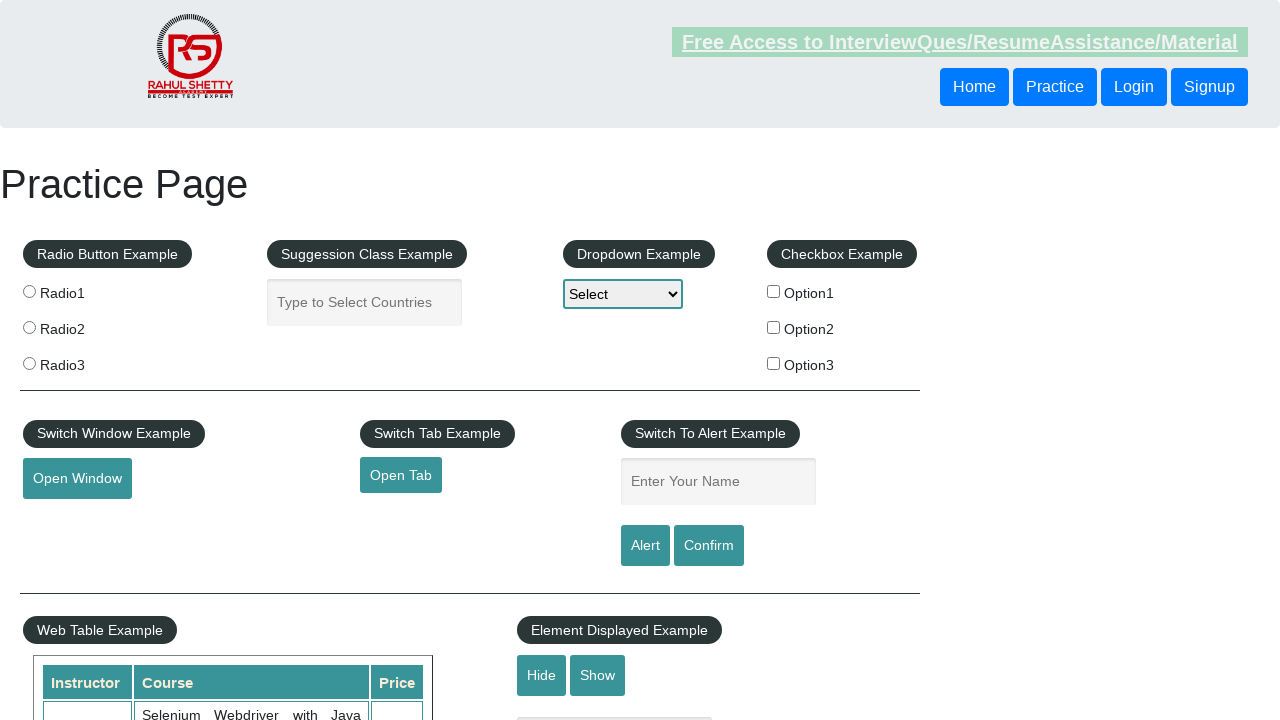

Filled autocomplete field with 'uni' on #autocomplete
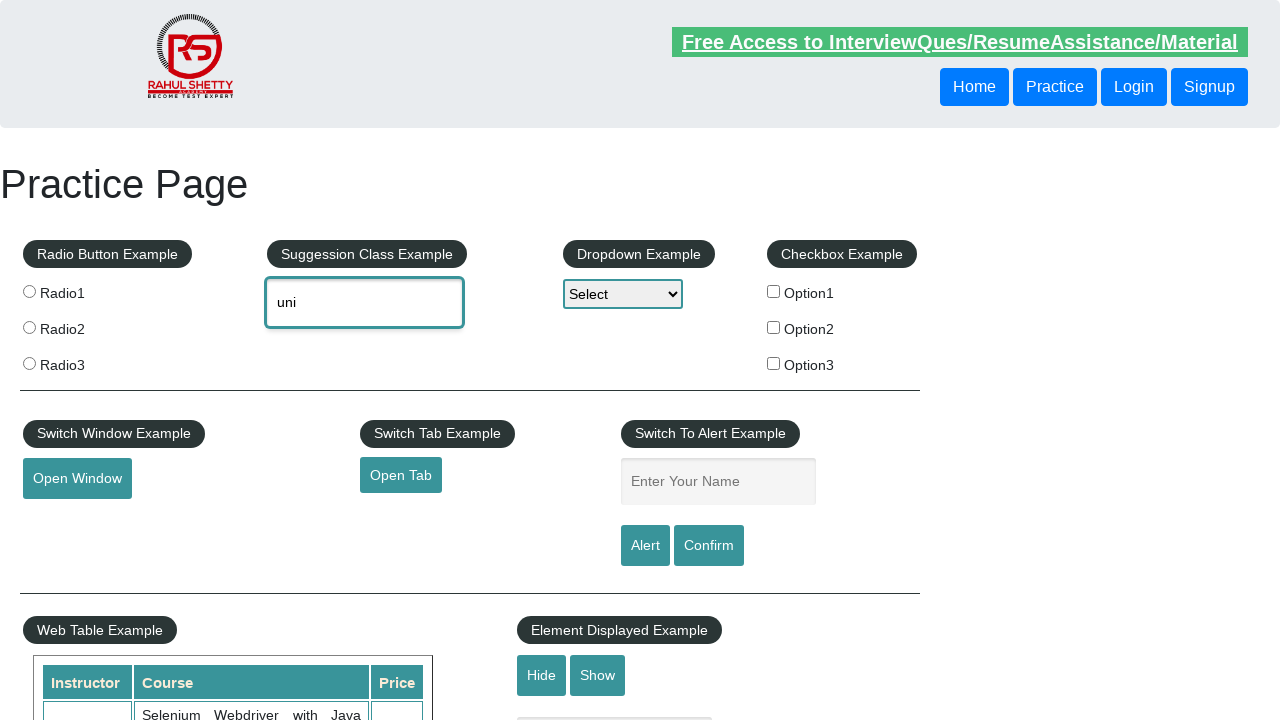

Waited 200ms for dropdown suggestions to appear
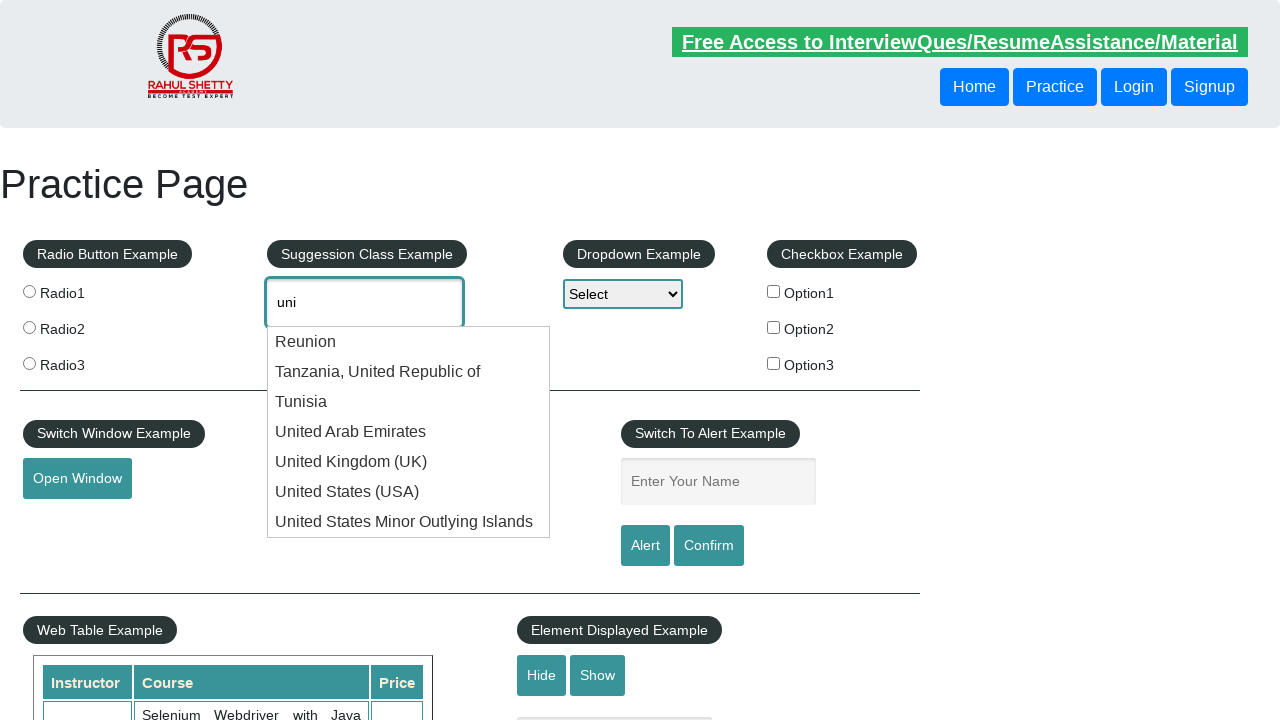

Pressed ArrowDown key to navigate dropdown (attempt 1) on #autocomplete
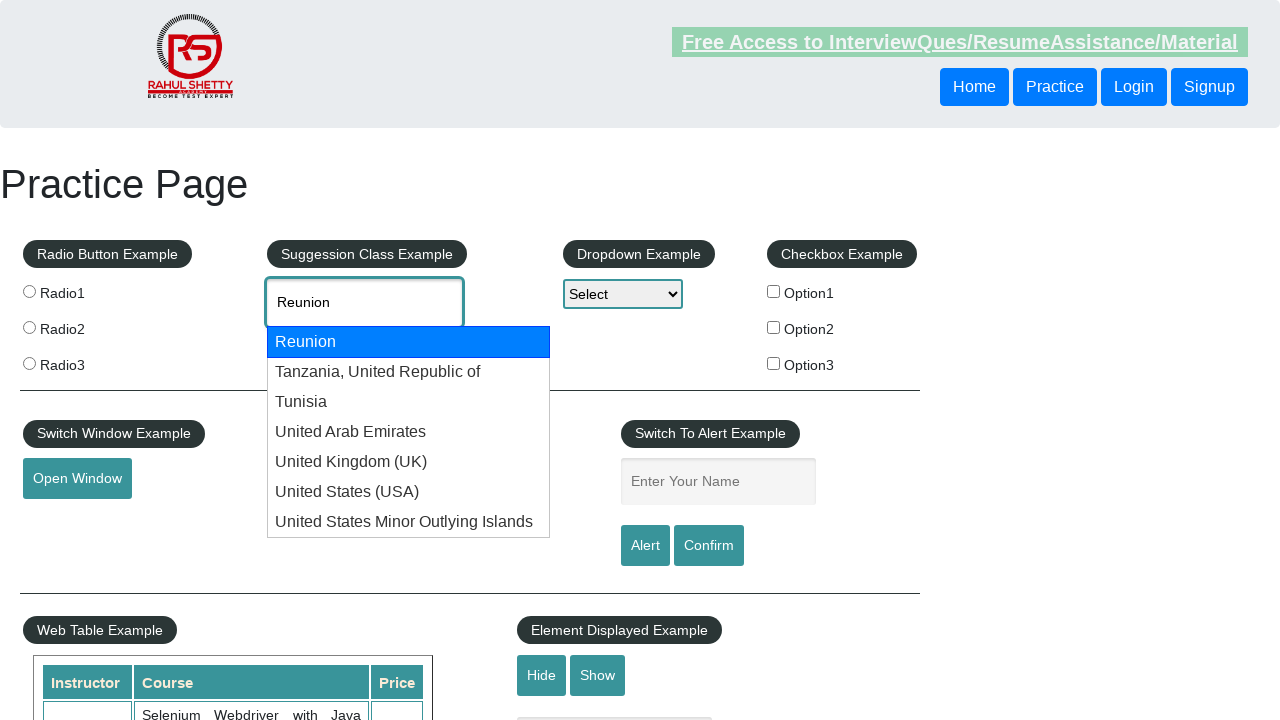

Retrieved current autocomplete value: 'Reunion'
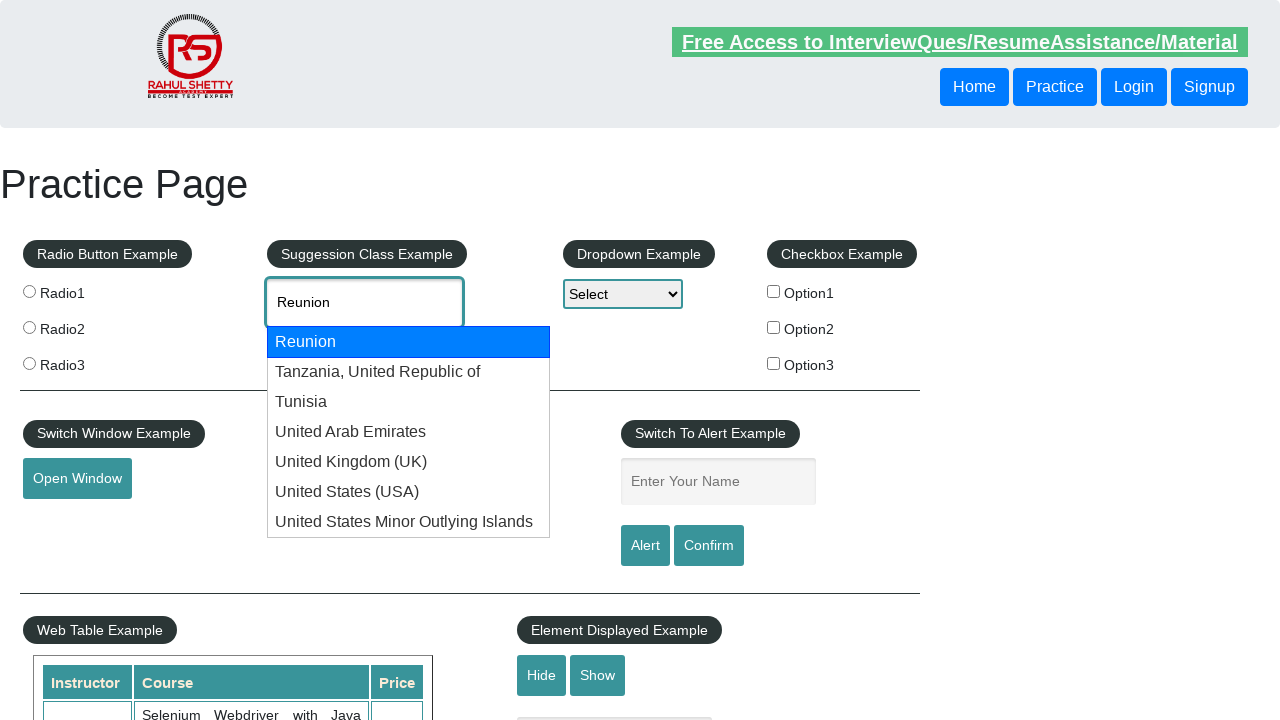

Pressed ArrowDown key to navigate dropdown (attempt 2) on #autocomplete
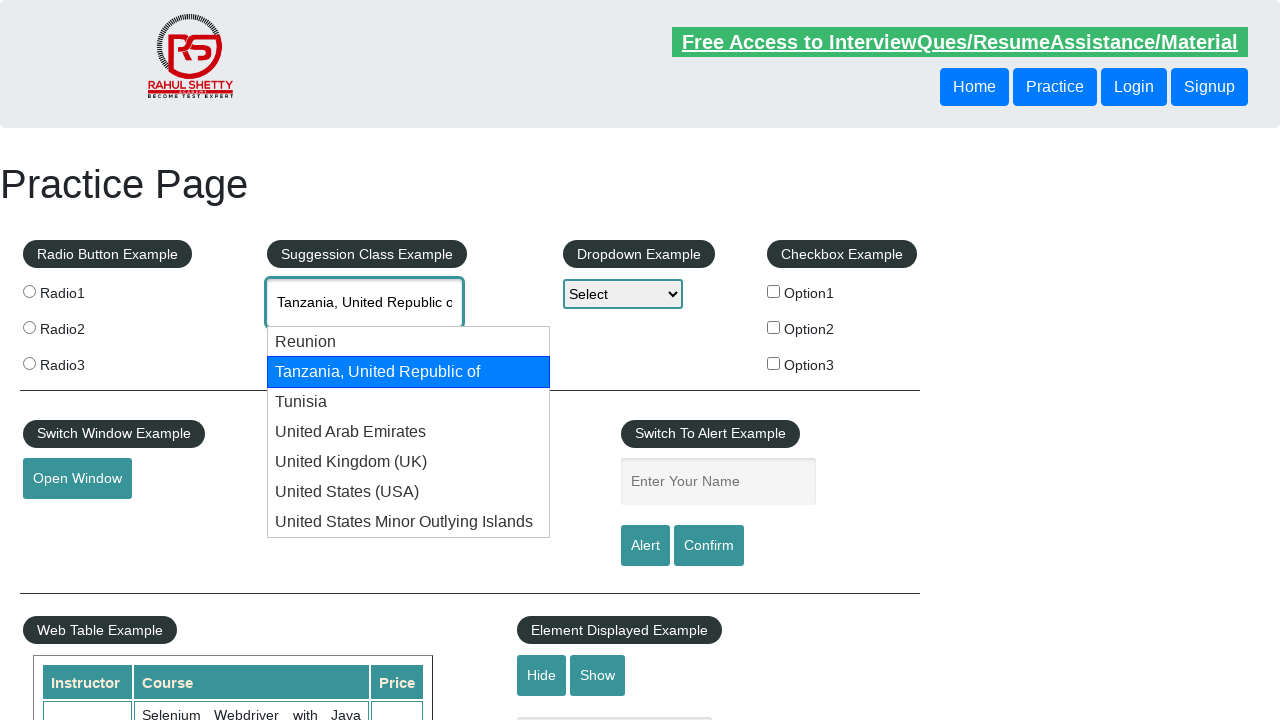

Retrieved current autocomplete value: 'Tanzania, United Republic of'
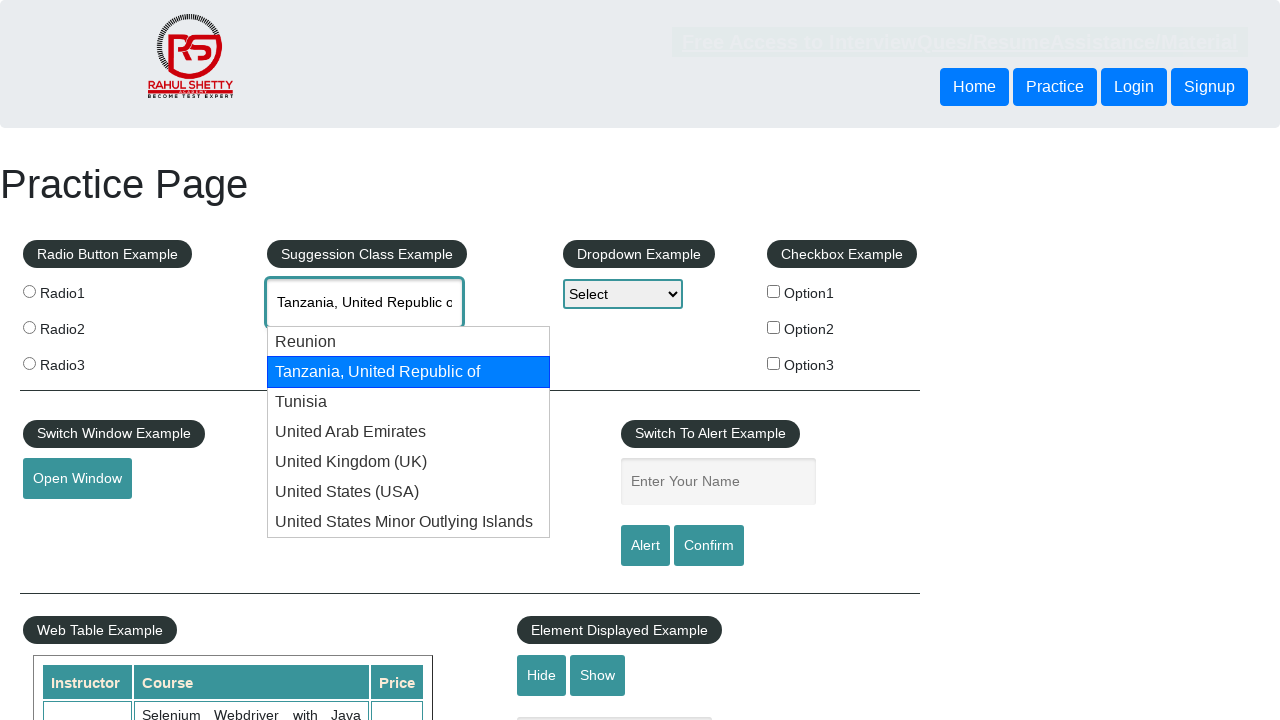

Pressed ArrowDown key to navigate dropdown (attempt 3) on #autocomplete
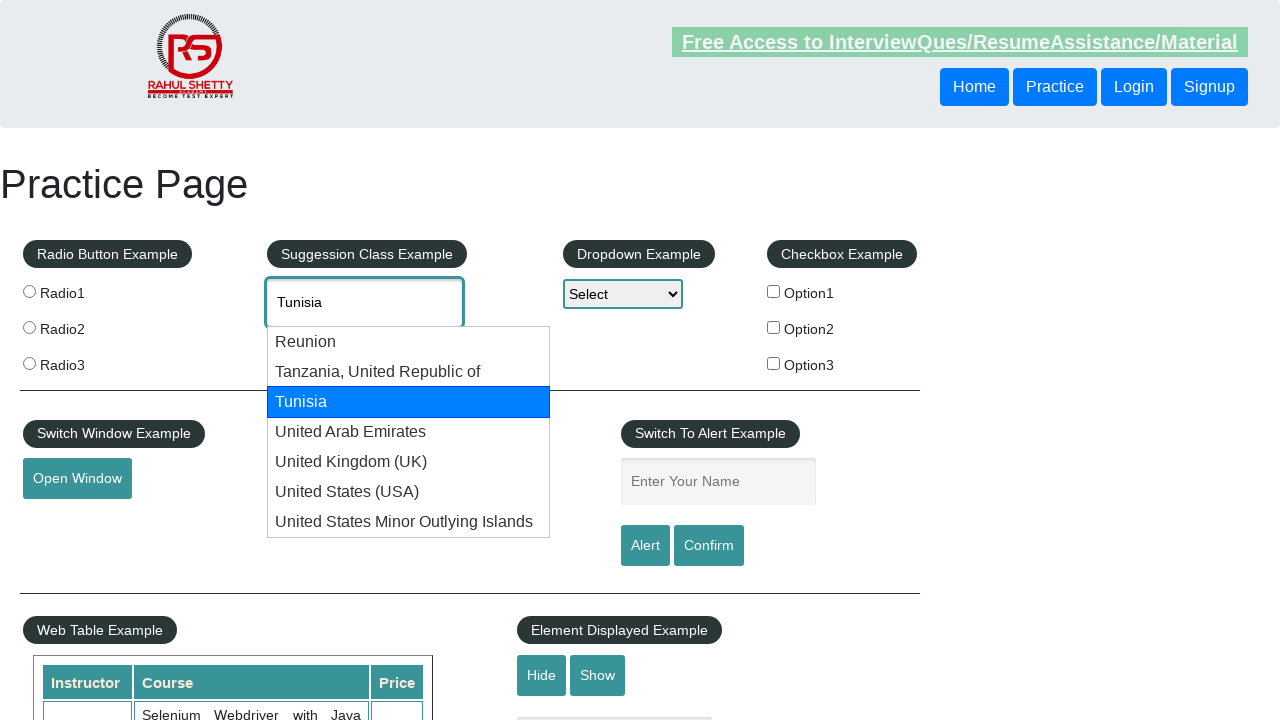

Retrieved current autocomplete value: 'Tunisia'
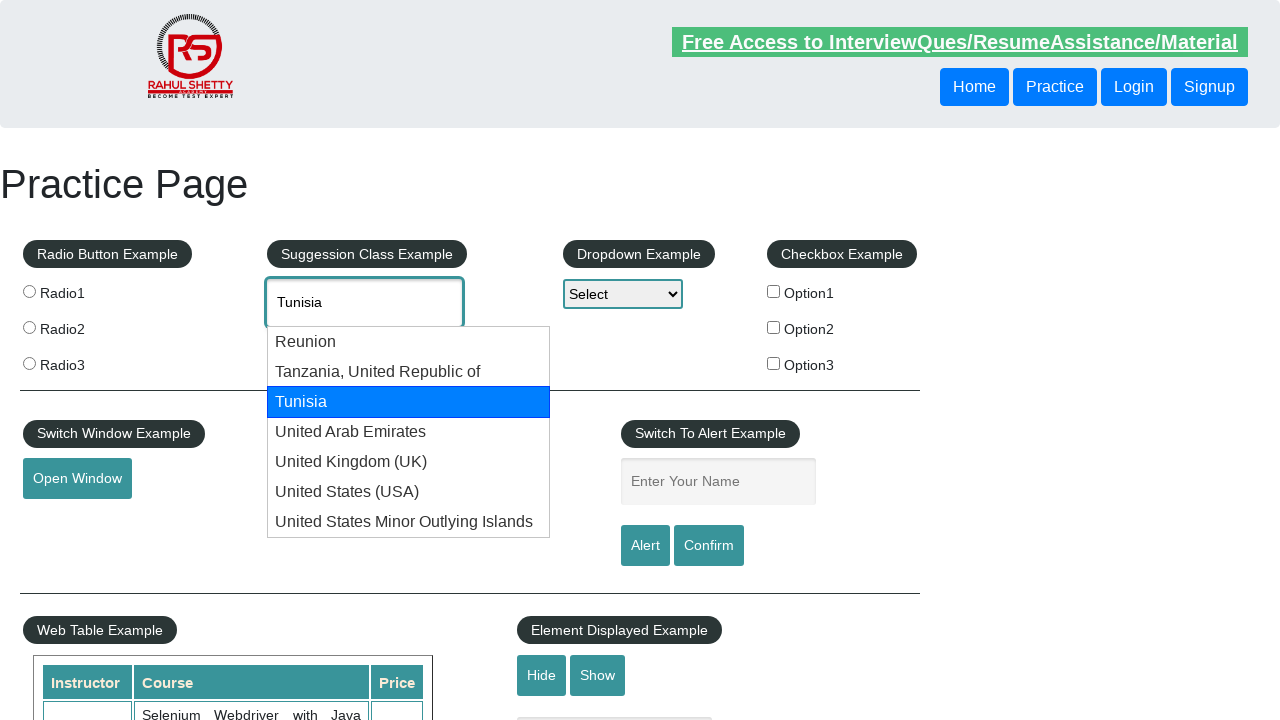

Pressed ArrowDown key to navigate dropdown (attempt 4) on #autocomplete
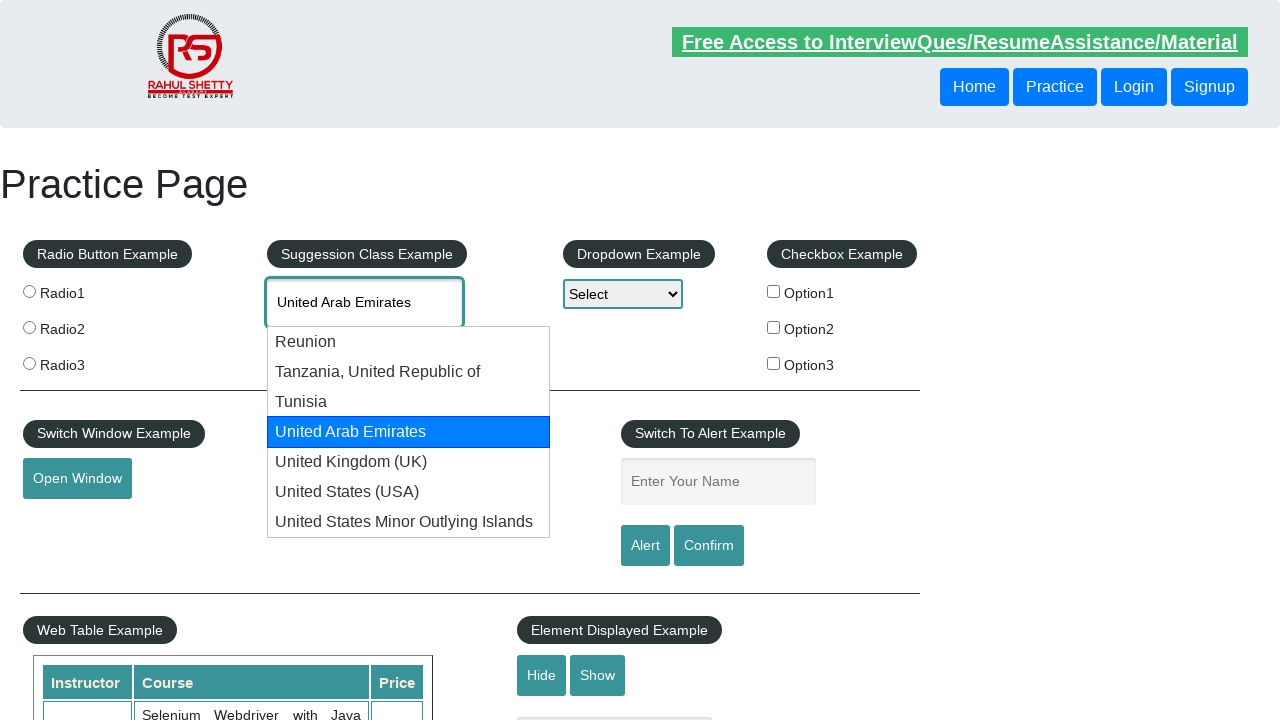

Retrieved current autocomplete value: 'United Arab Emirates'
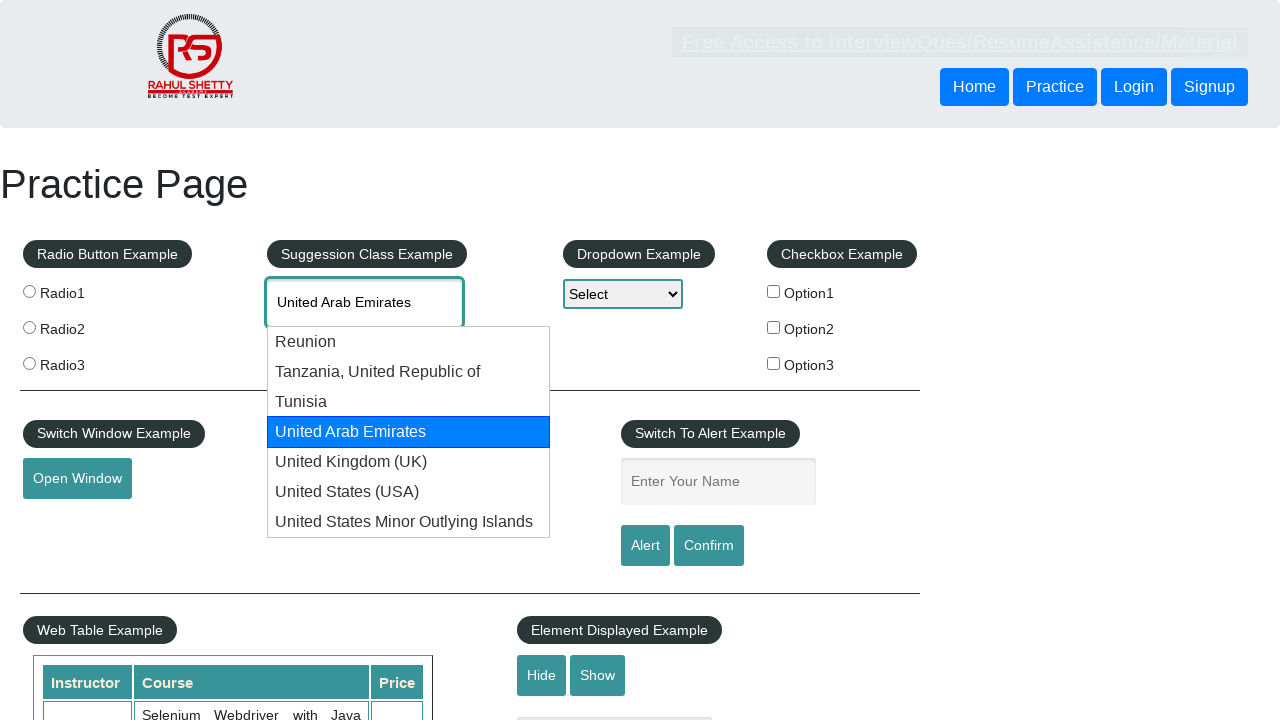

Pressed ArrowDown key to navigate dropdown (attempt 5) on #autocomplete
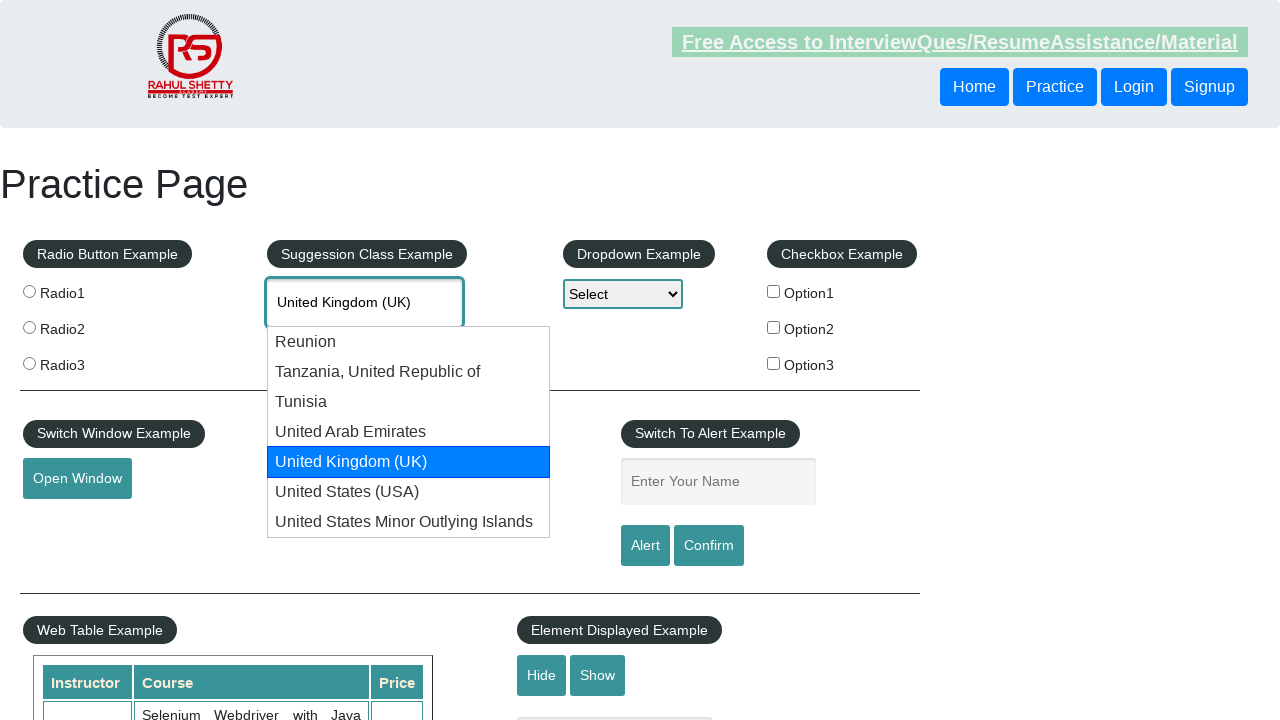

Retrieved current autocomplete value: 'United Kingdom (UK)'
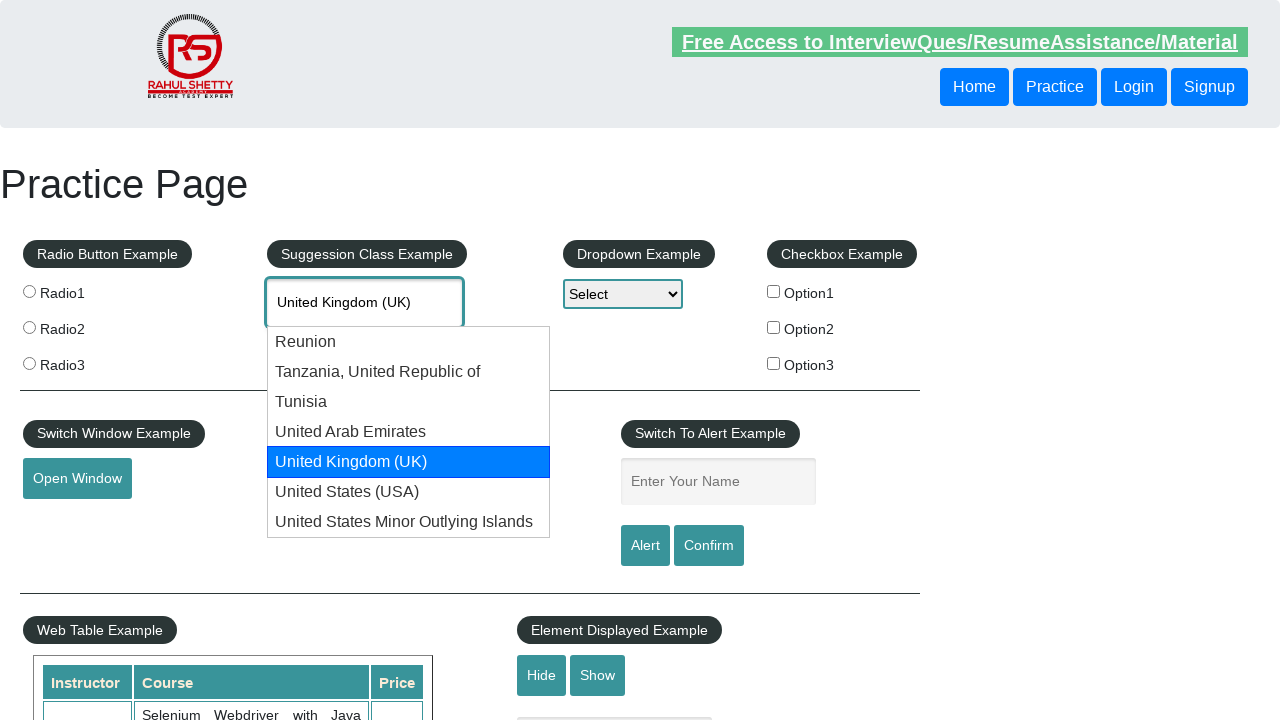

Pressed ArrowDown key to navigate dropdown (attempt 6) on #autocomplete
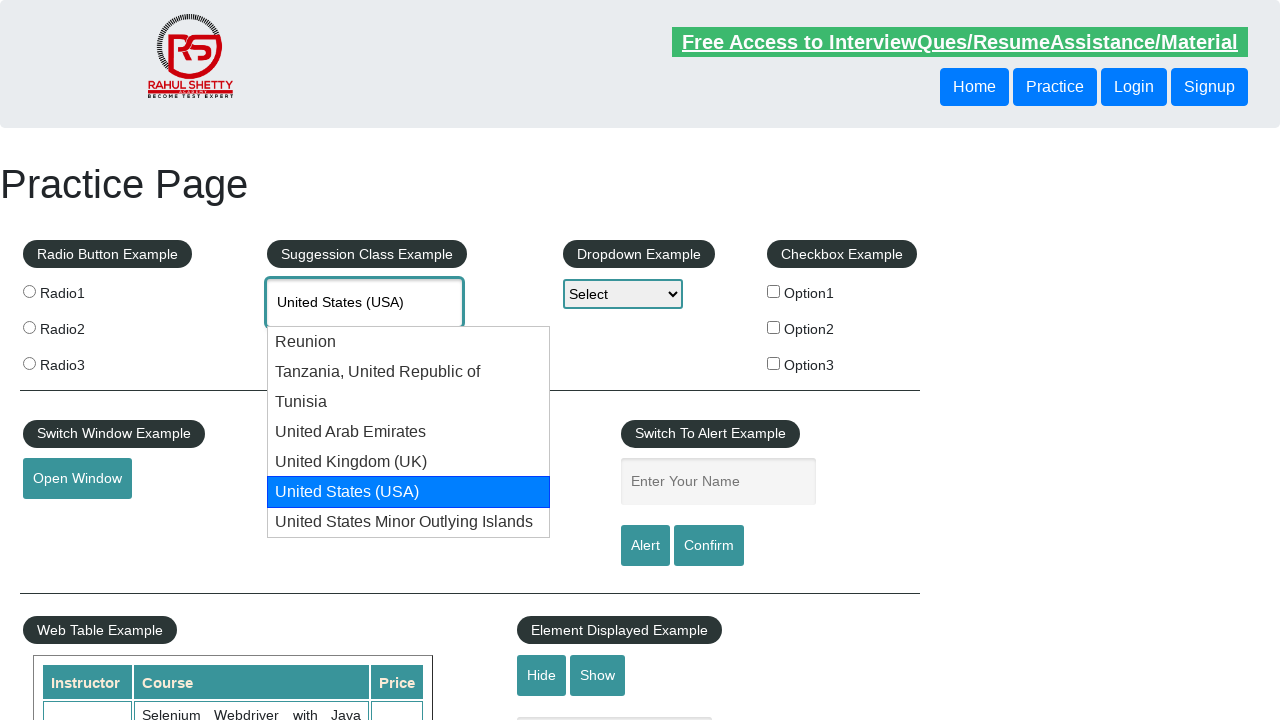

Retrieved current autocomplete value: 'United States (USA)'
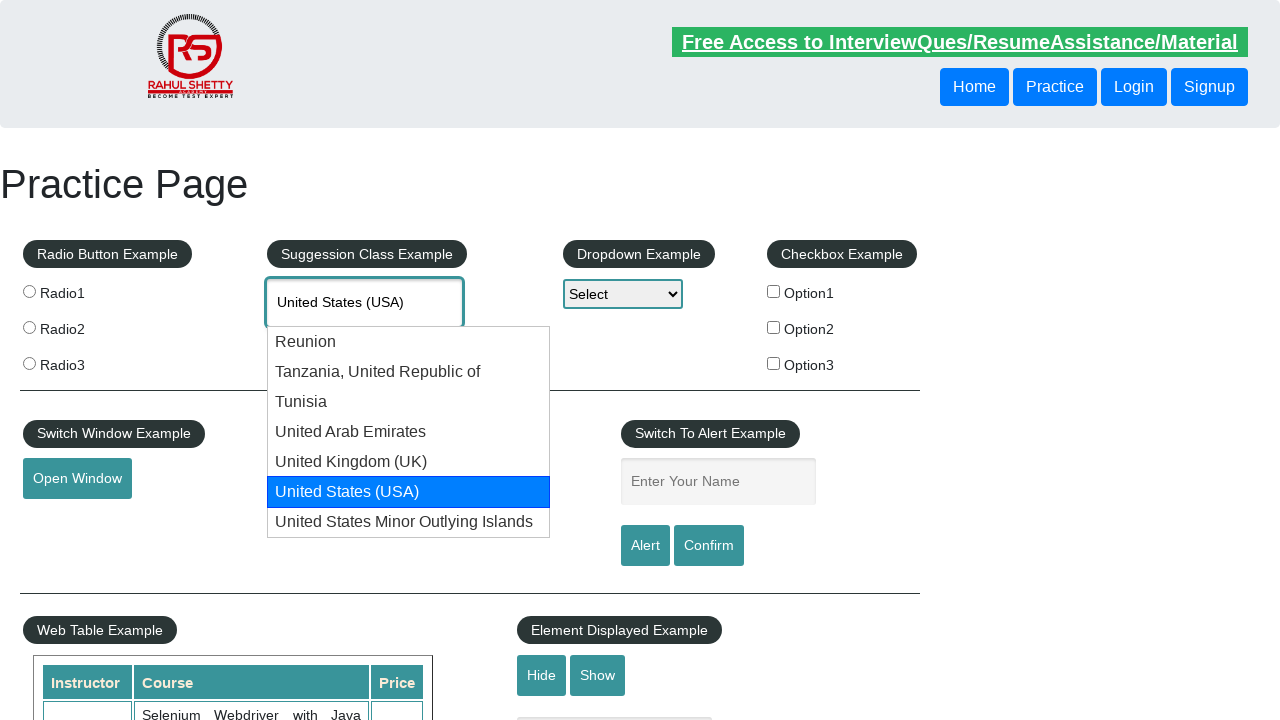

Pressed ArrowDown key to navigate dropdown (attempt 7) on #autocomplete
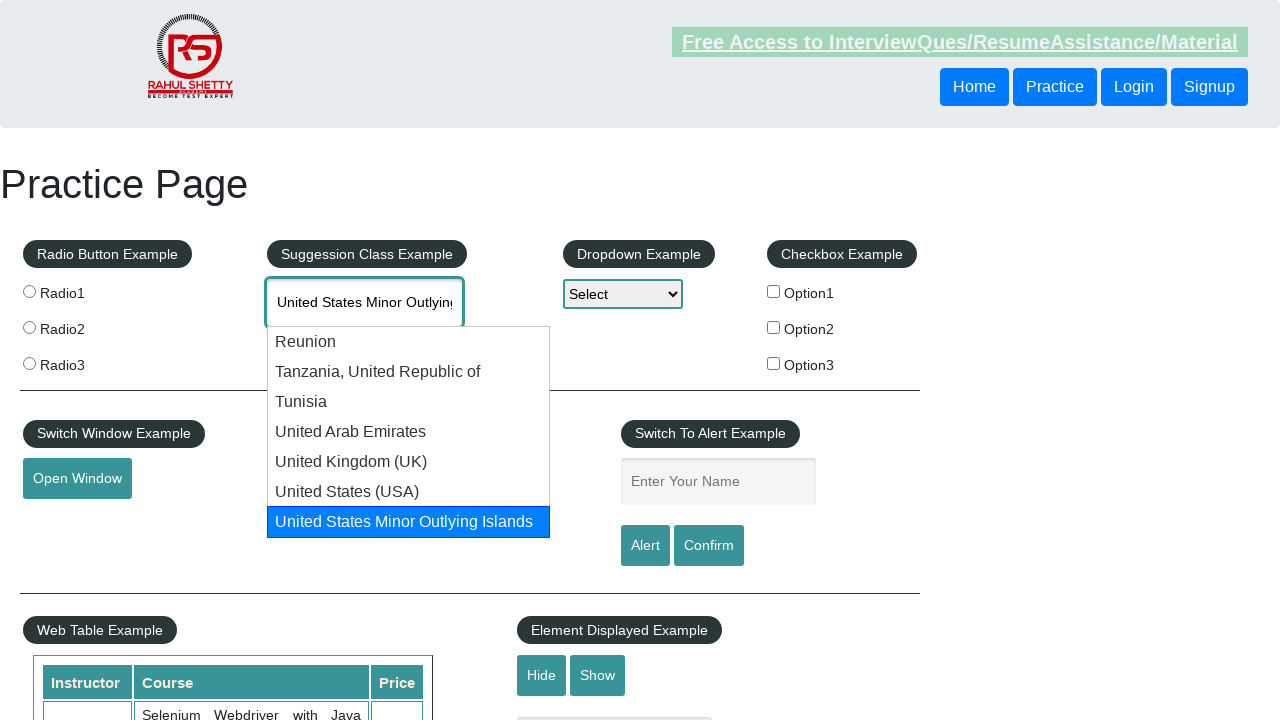

Retrieved current autocomplete value: 'United States Minor Outlying Islands'
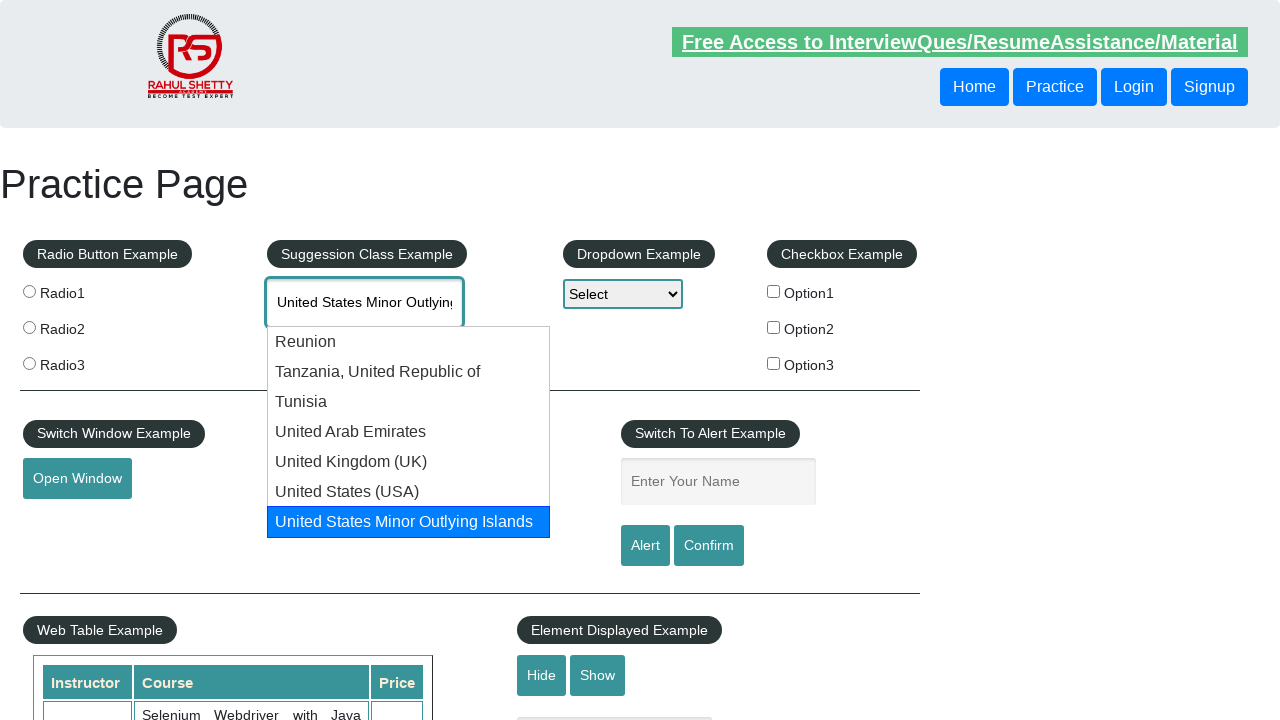

Pressed ArrowDown key to navigate dropdown (attempt 8) on #autocomplete
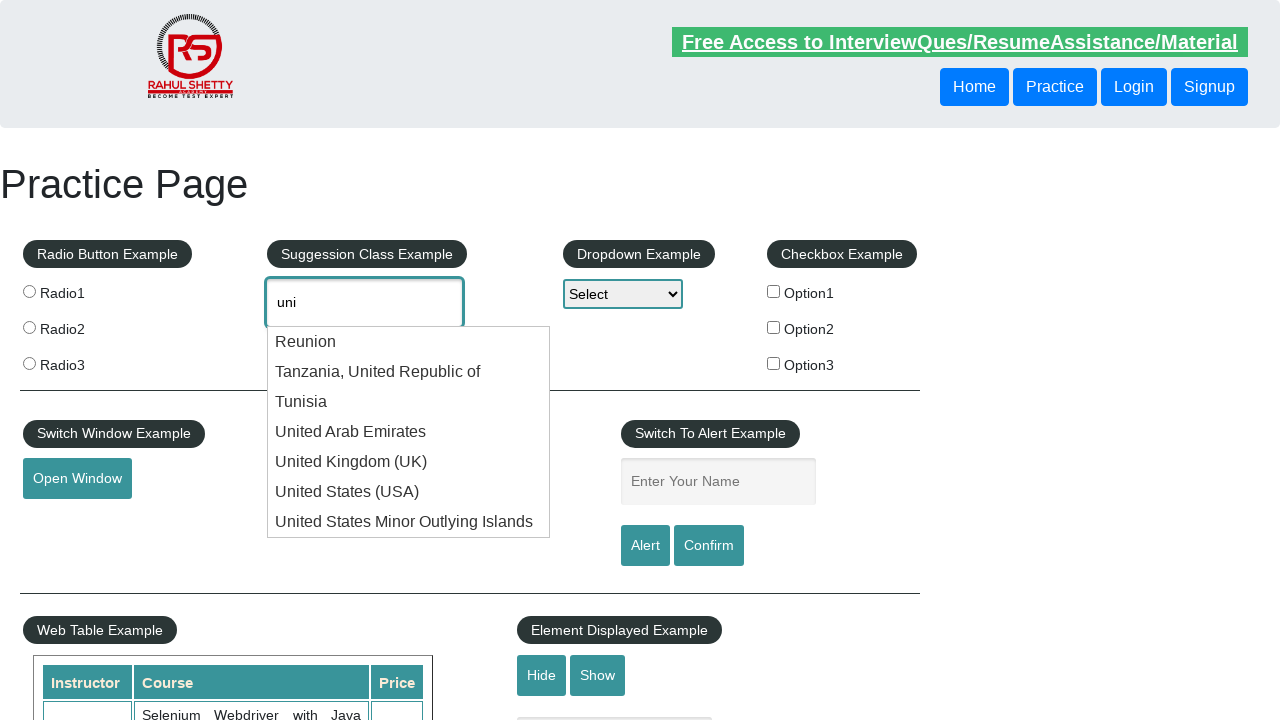

Retrieved current autocomplete value: 'uni'
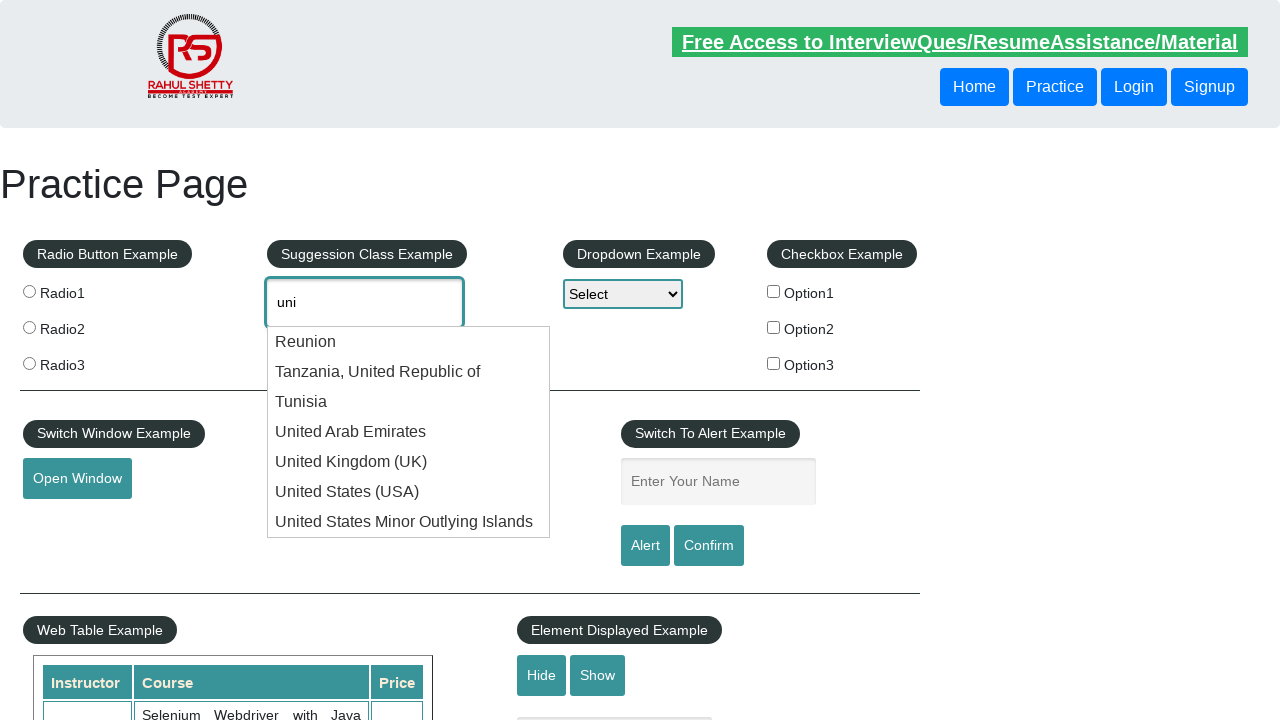

Pressed ArrowDown key to navigate dropdown (attempt 9) on #autocomplete
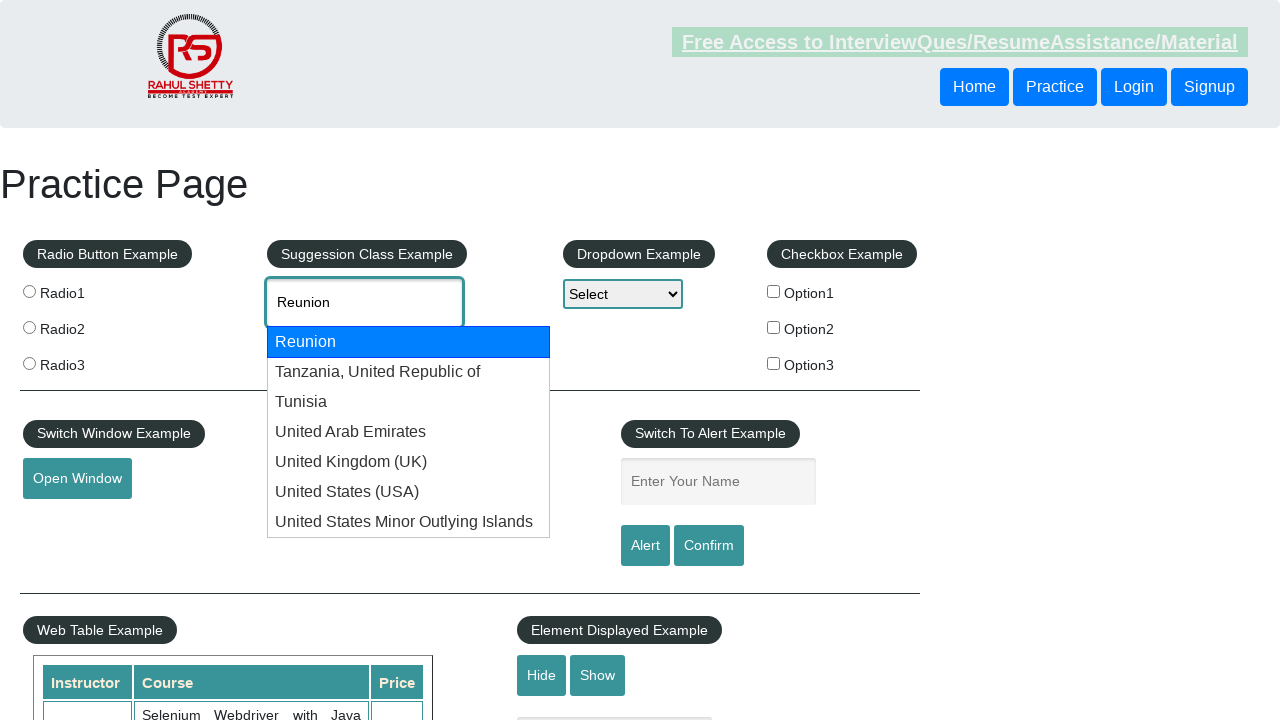

Retrieved current autocomplete value: 'Reunion'
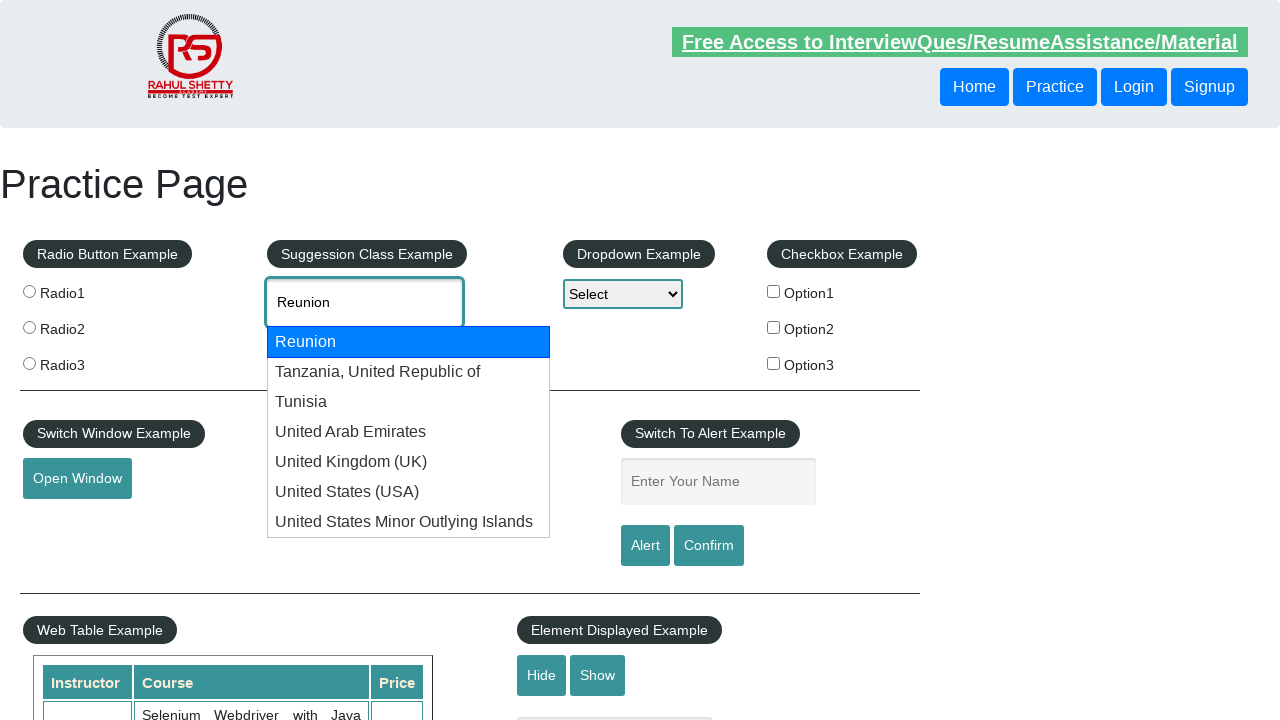

Pressed ArrowDown key to navigate dropdown (attempt 10) on #autocomplete
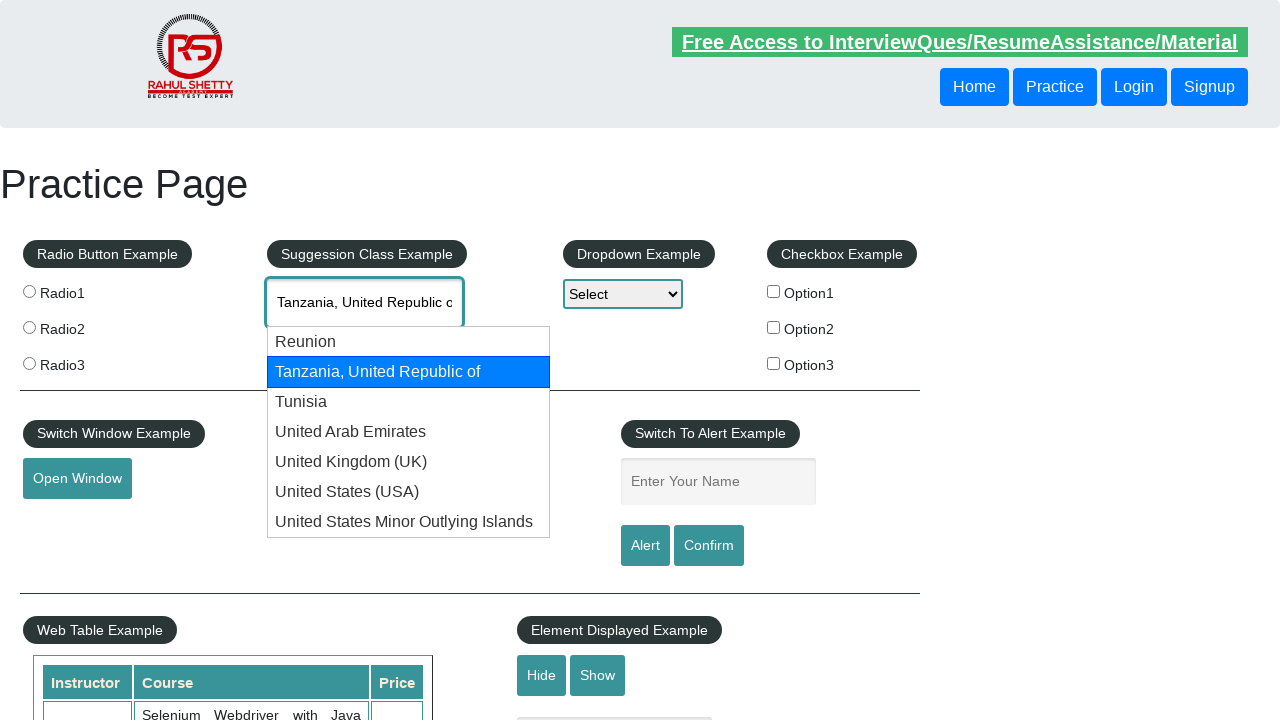

Retrieved current autocomplete value: 'Tanzania, United Republic of'
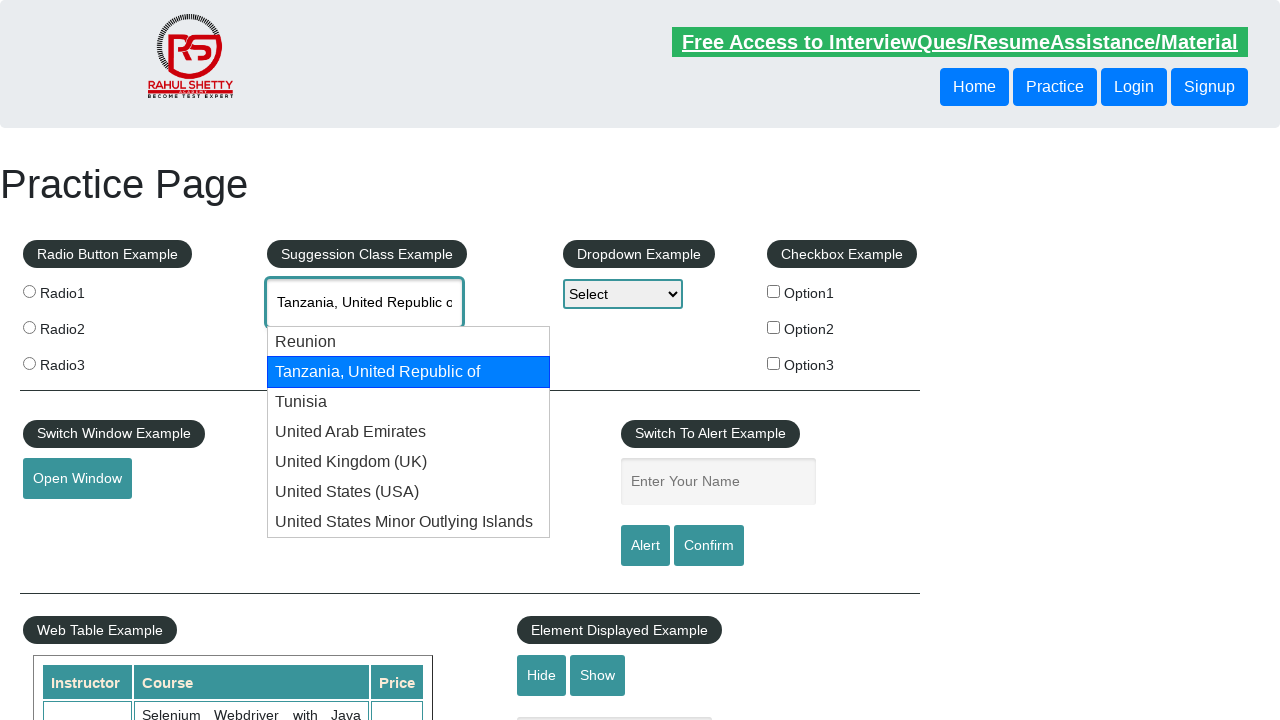

Failed to find 'United States' option after maximum attempts
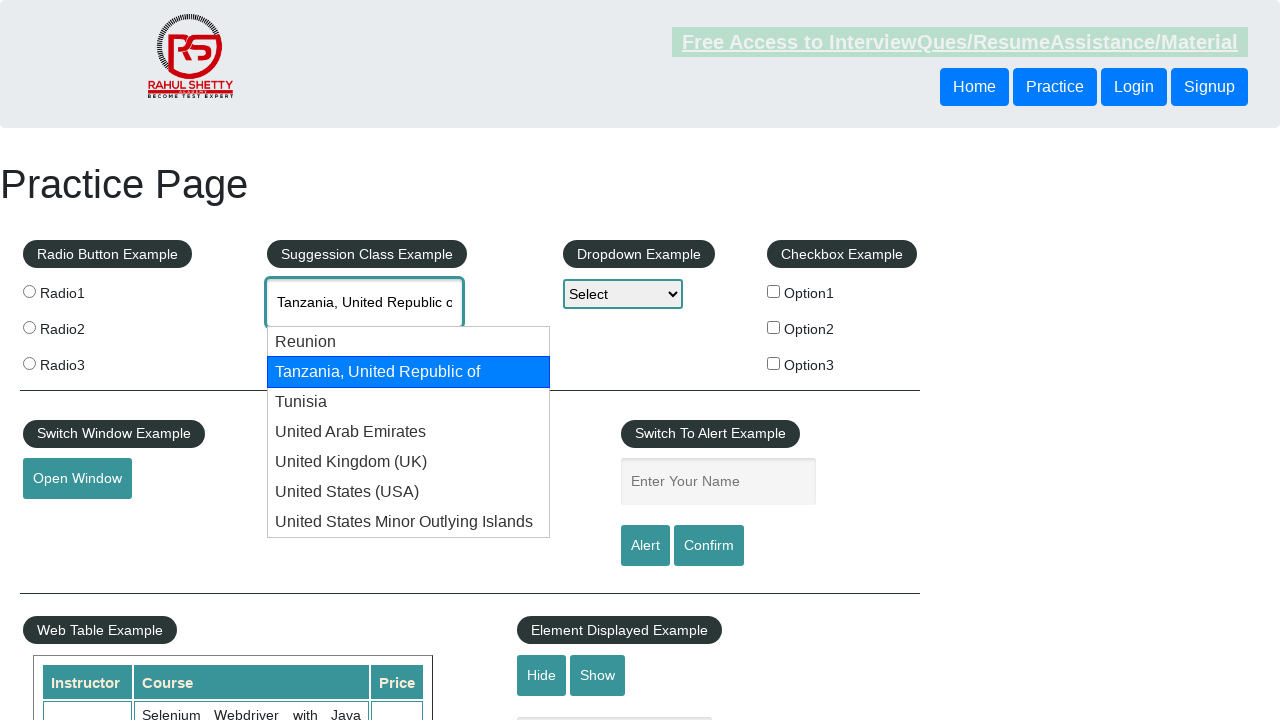

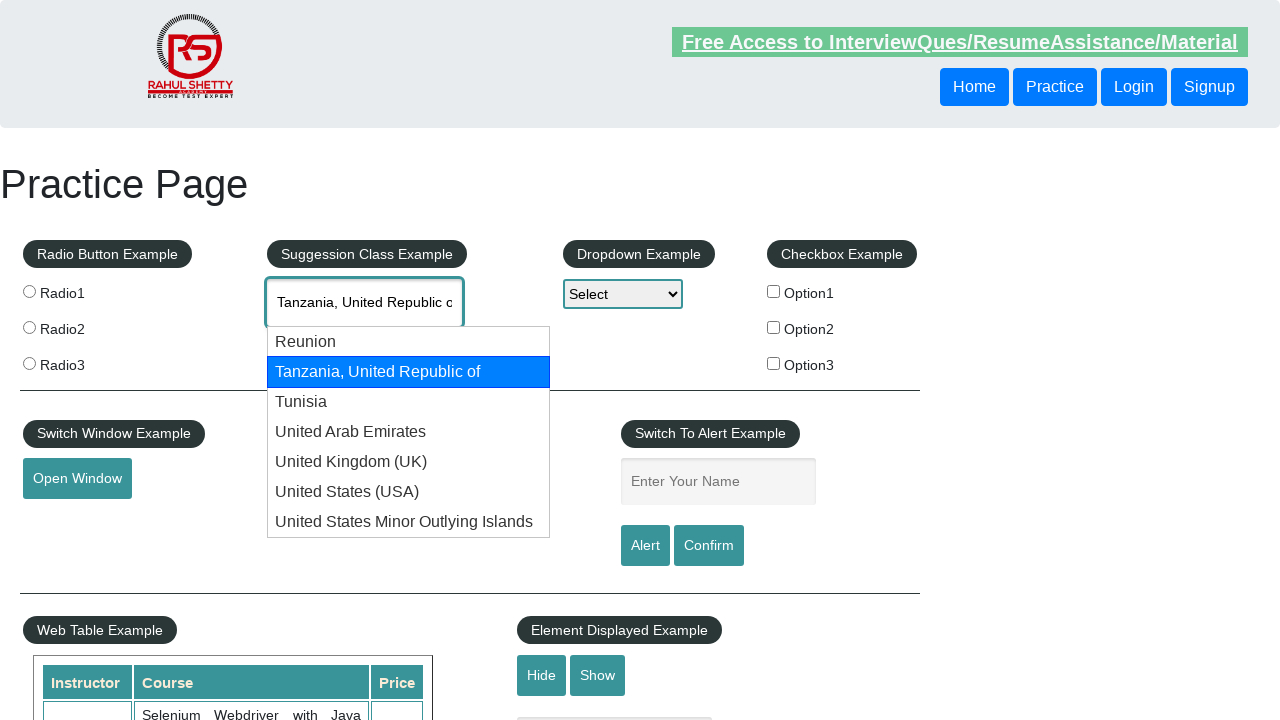